Tests navigation to the shopping cart page by clicking the cart link

Starting URL: https://www.saucedemo.com

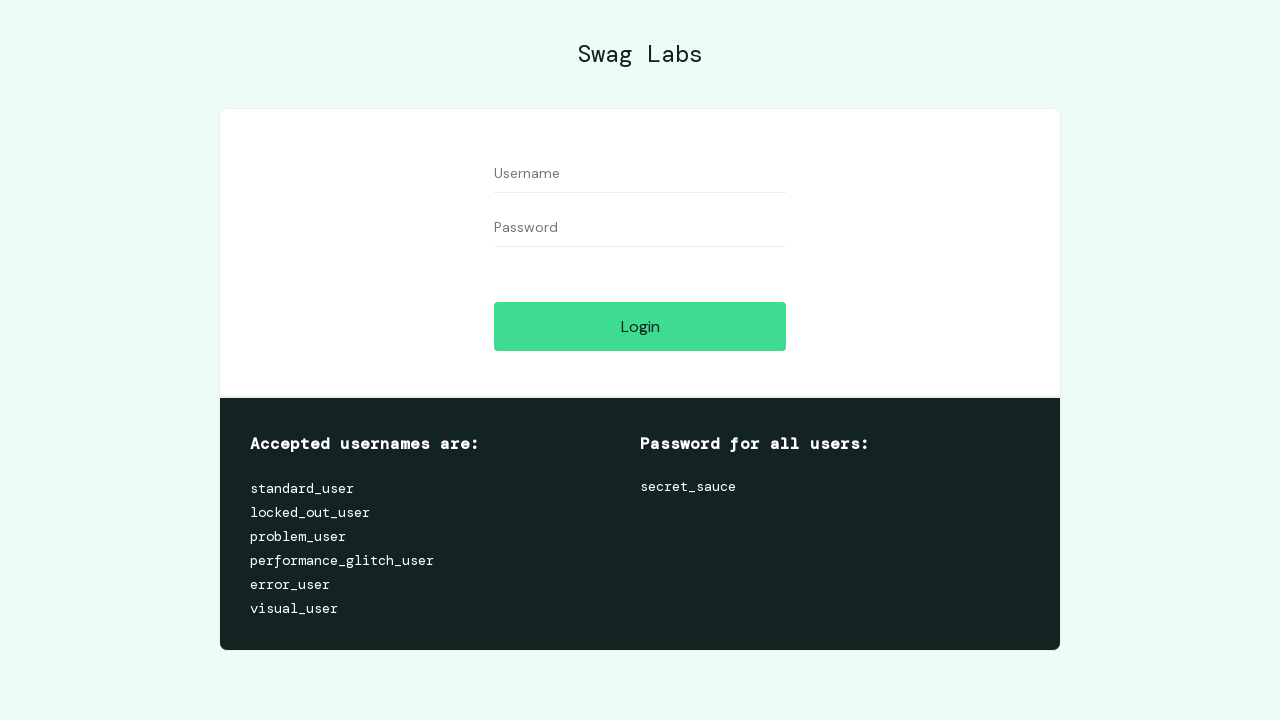

Filled username field with 'standard_user' on #user-name
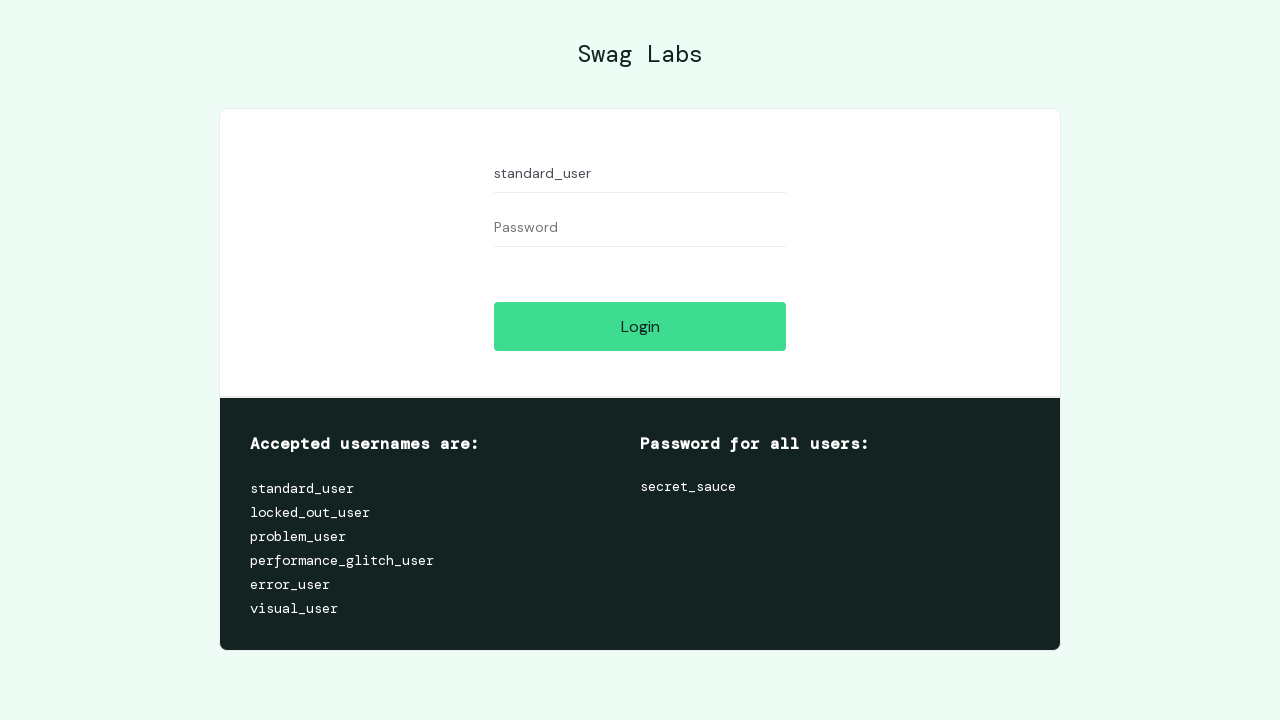

Filled password field with 'secret_sauce' on #password
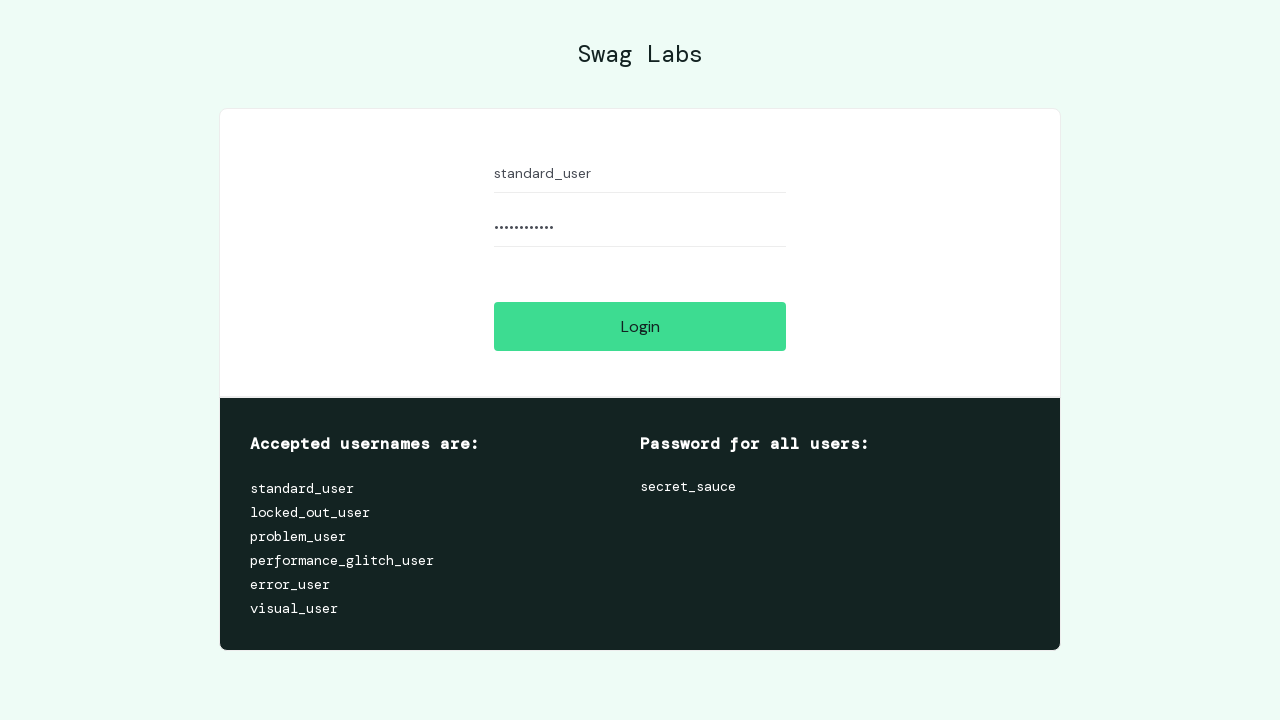

Clicked login button at (640, 326) on #login-button
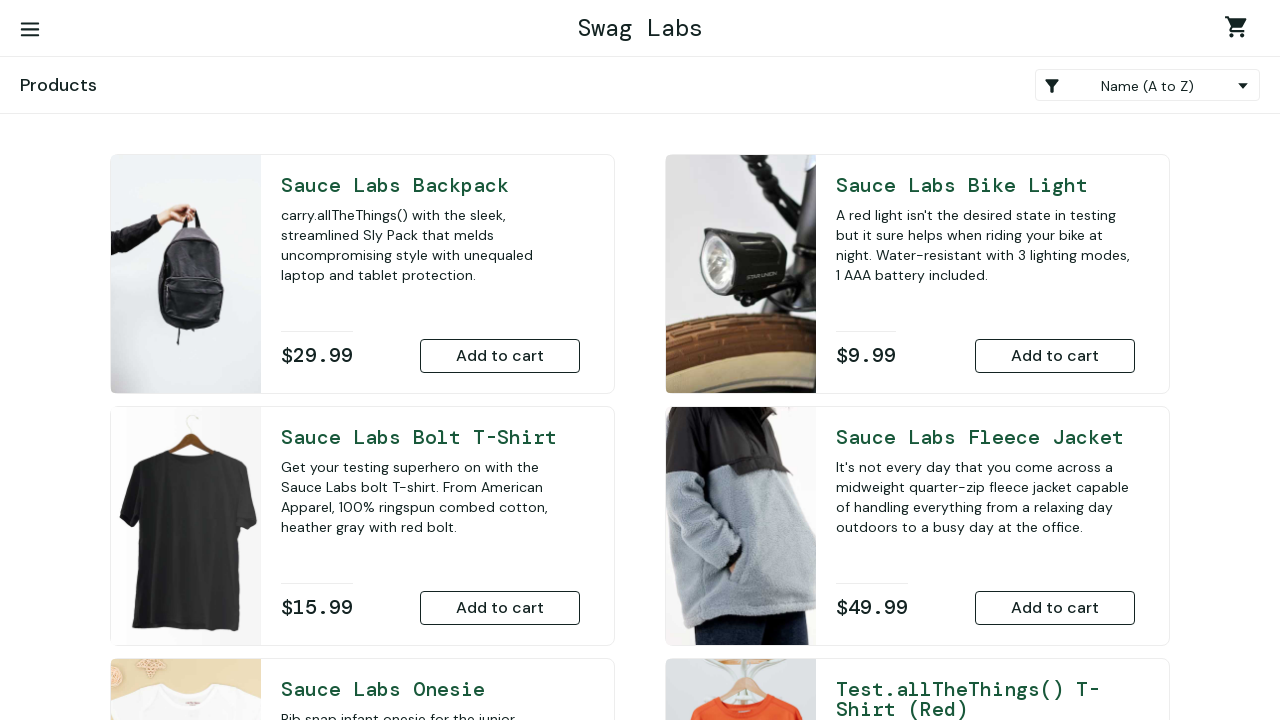

Inventory page loaded with items visible
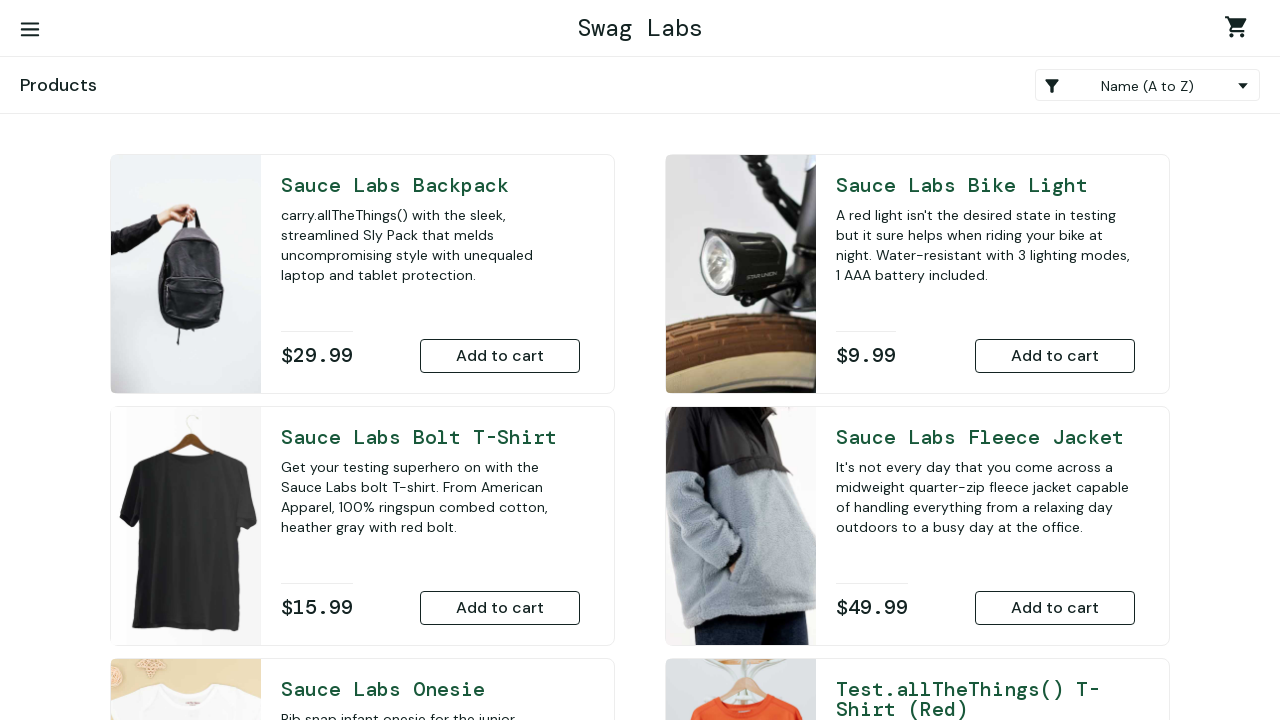

Clicked shopping cart link at (1240, 30) on .shopping_cart_link
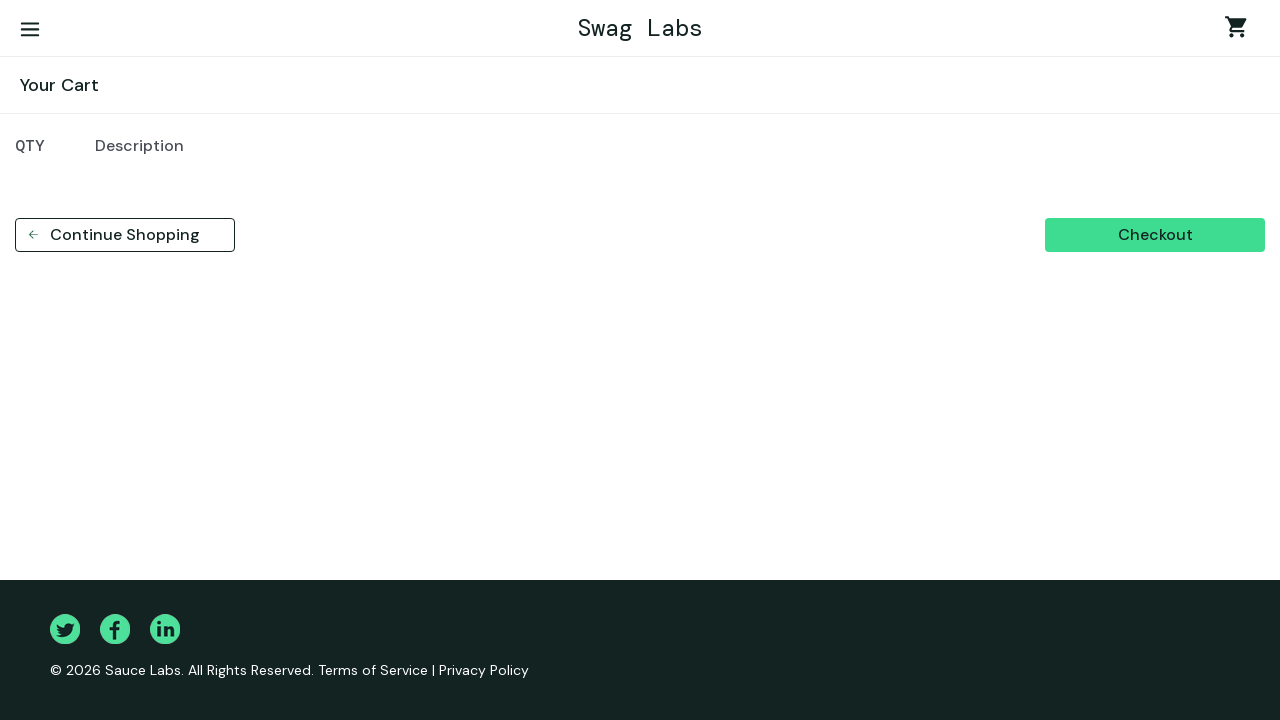

Verified navigation to shopping cart page at https://www.saucedemo.com/cart.html
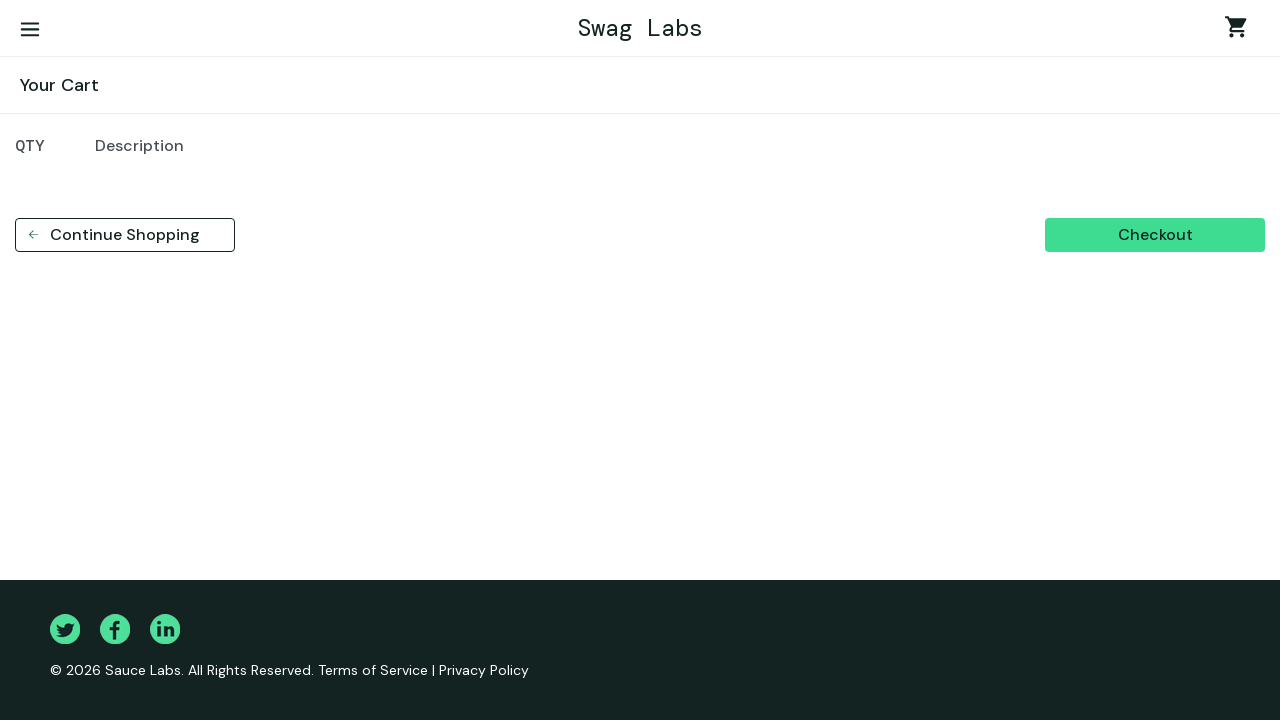

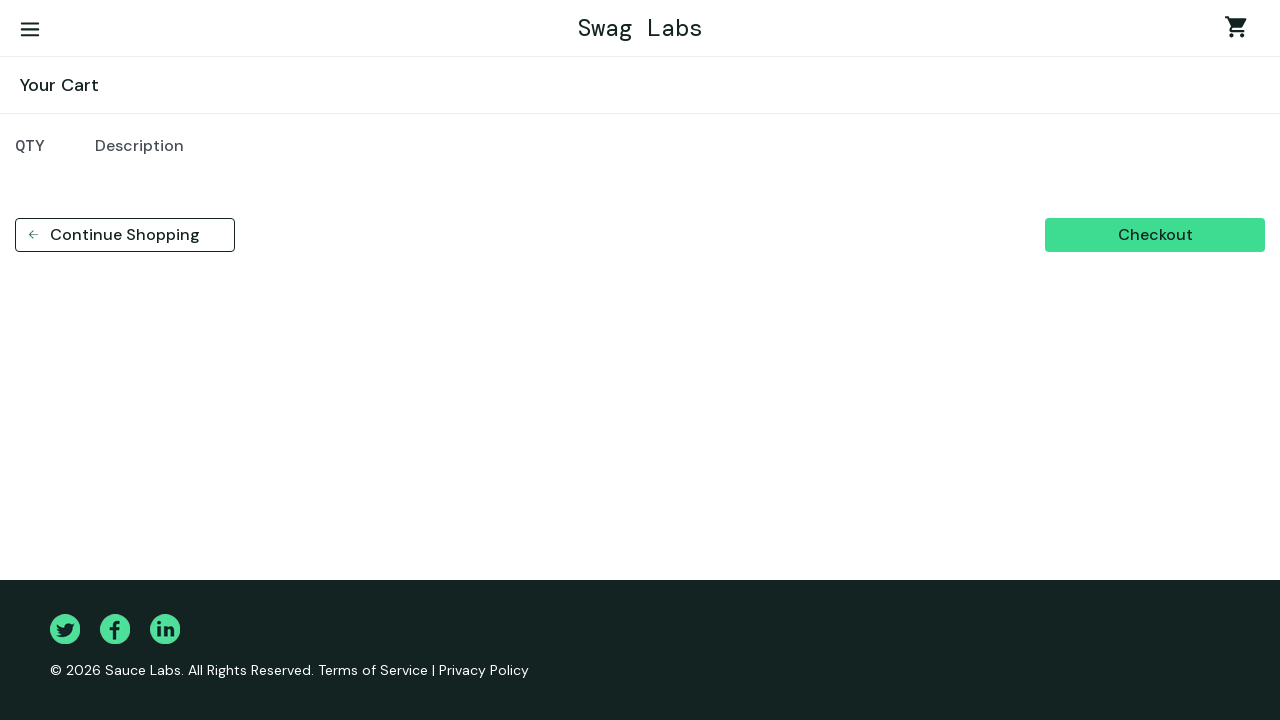